Tests clicking on the help page link ("כאן") on the login page

Starting URL: https://yedion.jce.ac.il/yedion/fireflyweb.aspx?prgname=login

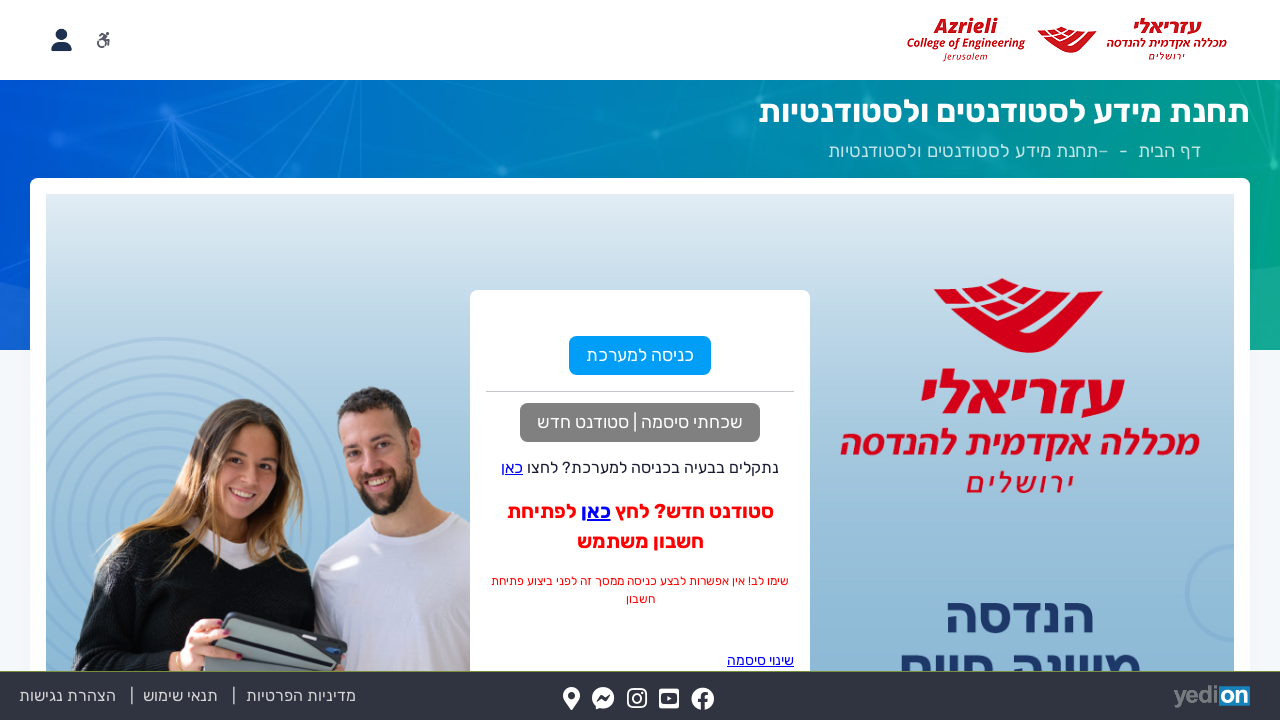

Clicked on 'כאן' (here) help link on login page at (512, 468) on text=כאן
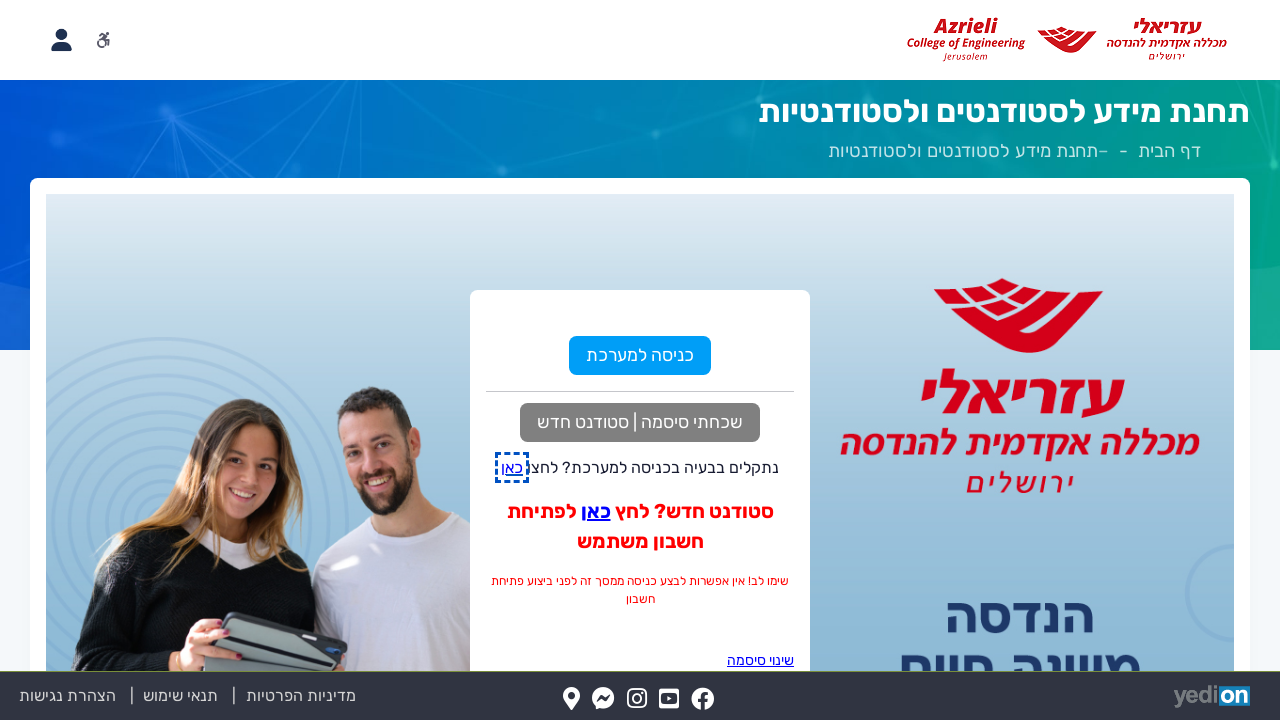

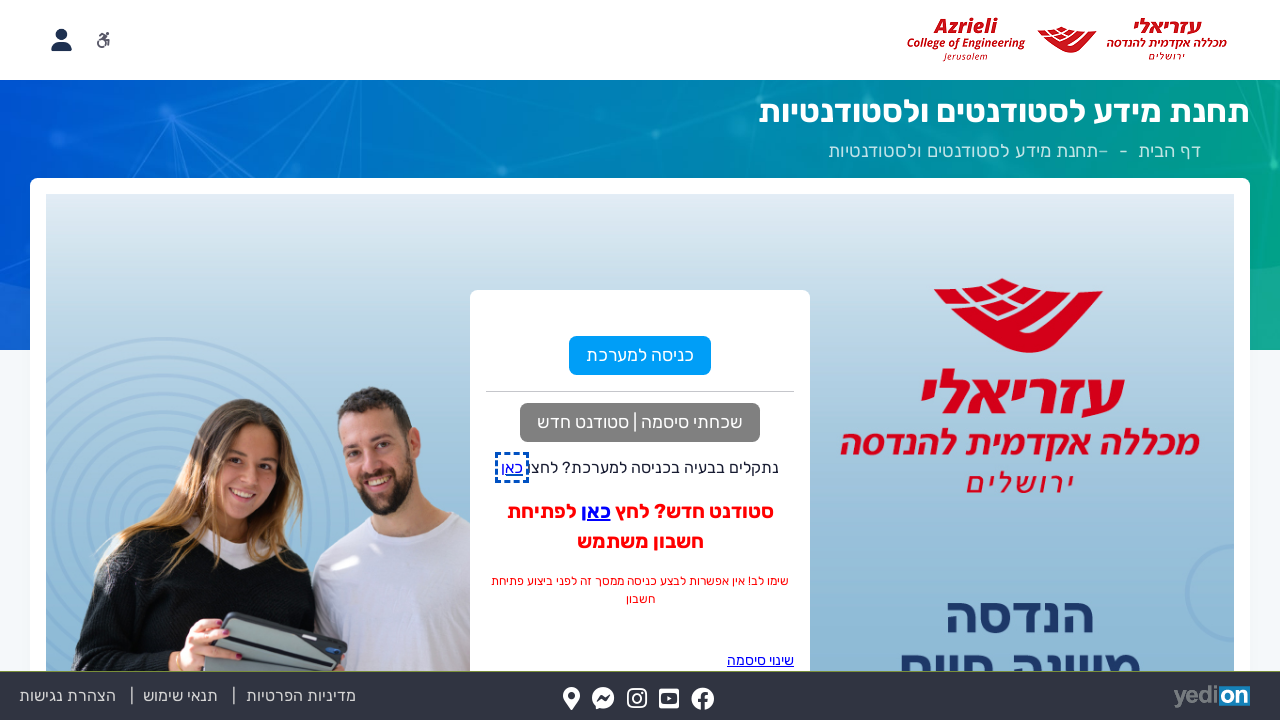